Tests various mouse interactions including left click, double click, and right click context menu on different elements

Starting URL: https://training-support.net/webelements/mouse-events

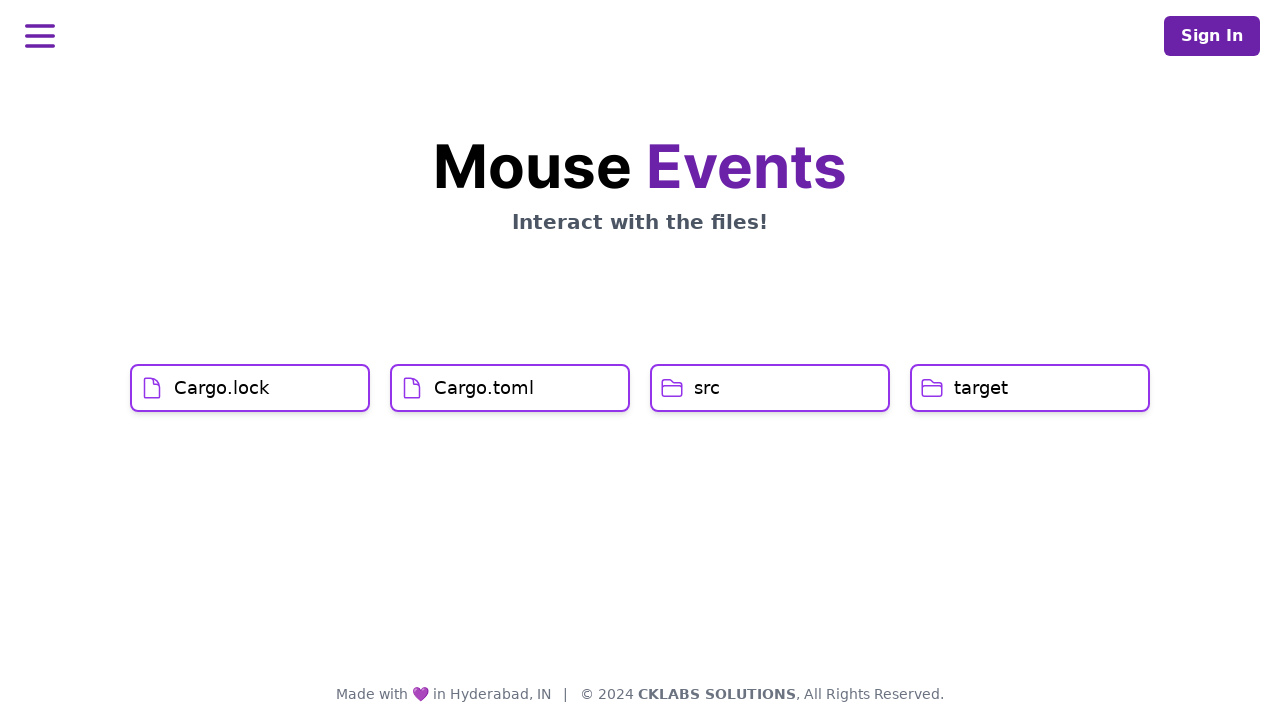

Left clicked on Cargo.lock element at (222, 388) on h1:has-text('Cargo.lock')
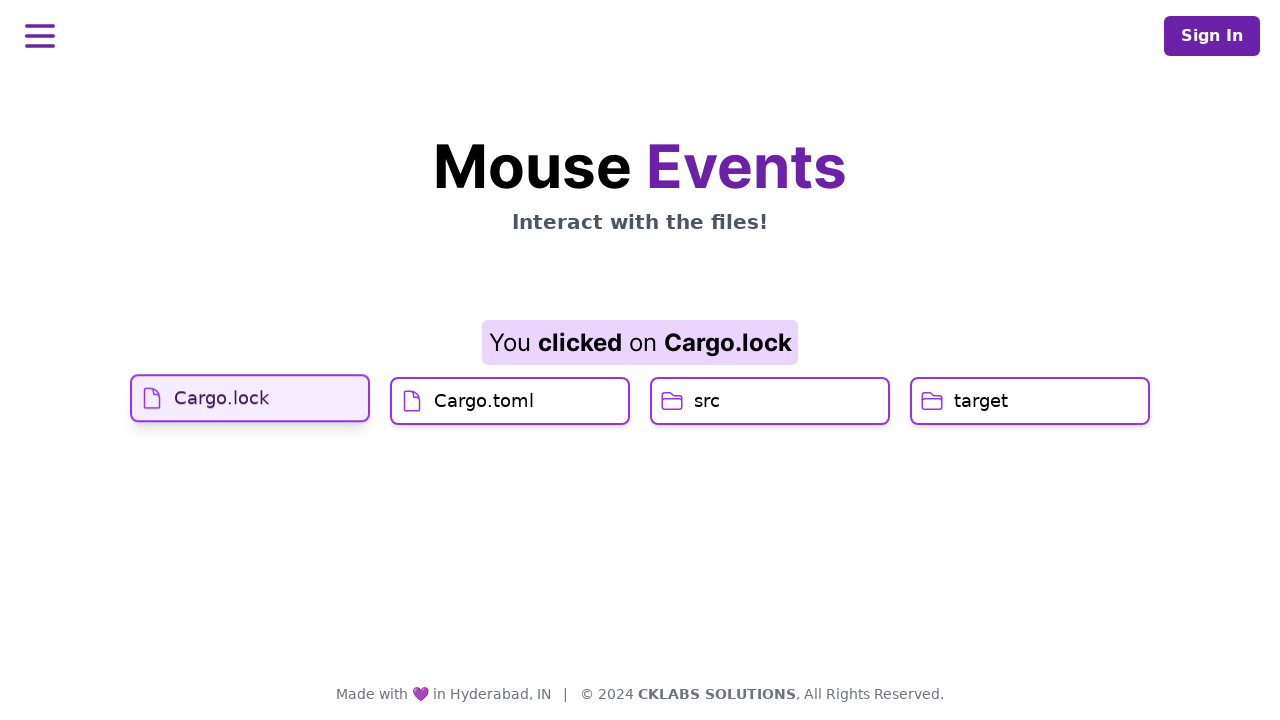

Left clicked on Cargo.toml element at (484, 420) on h1:has-text('Cargo.toml')
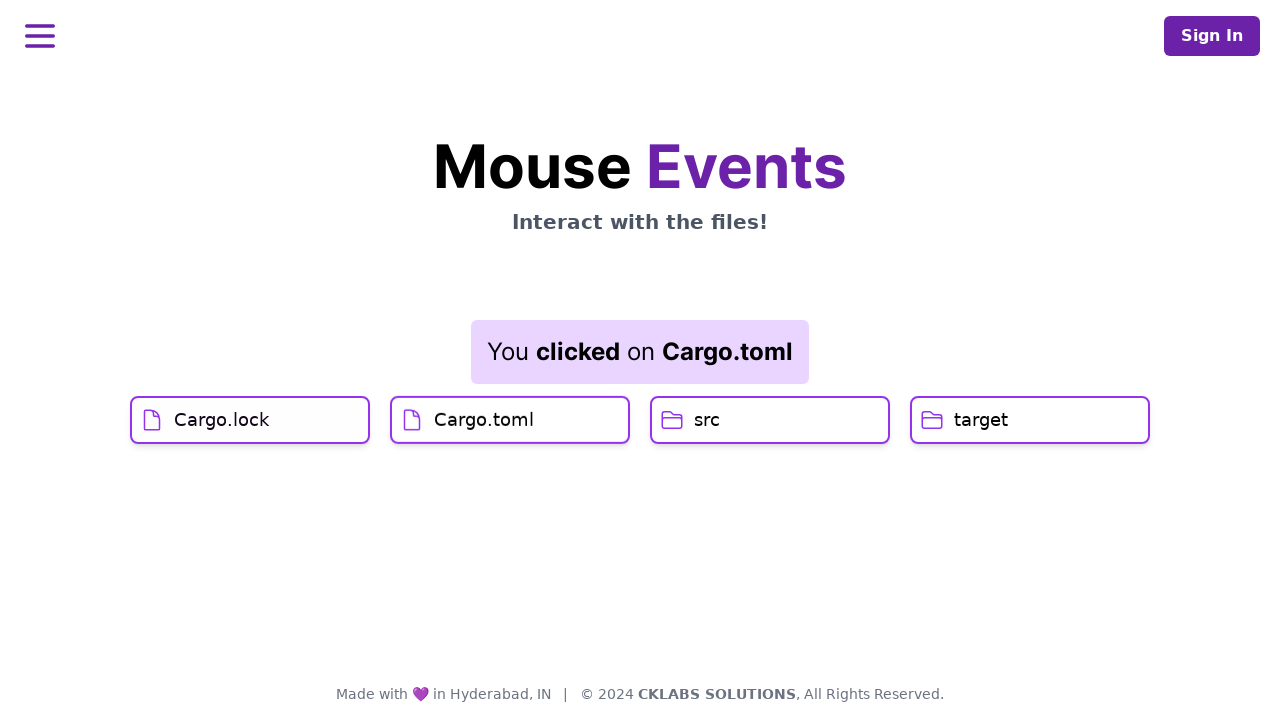

Double clicked on src element at (707, 420) on h1:has-text('src')
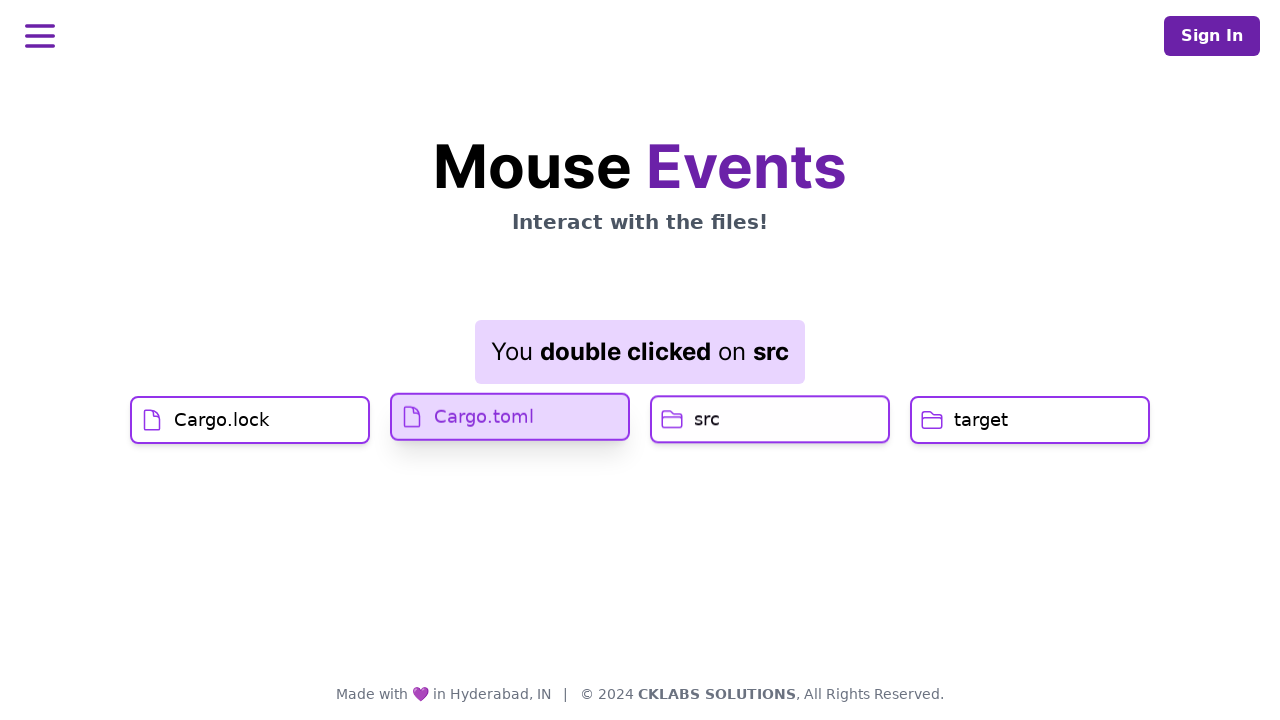

Right clicked on target element to open context menu at (981, 420) on h1:has-text('target')
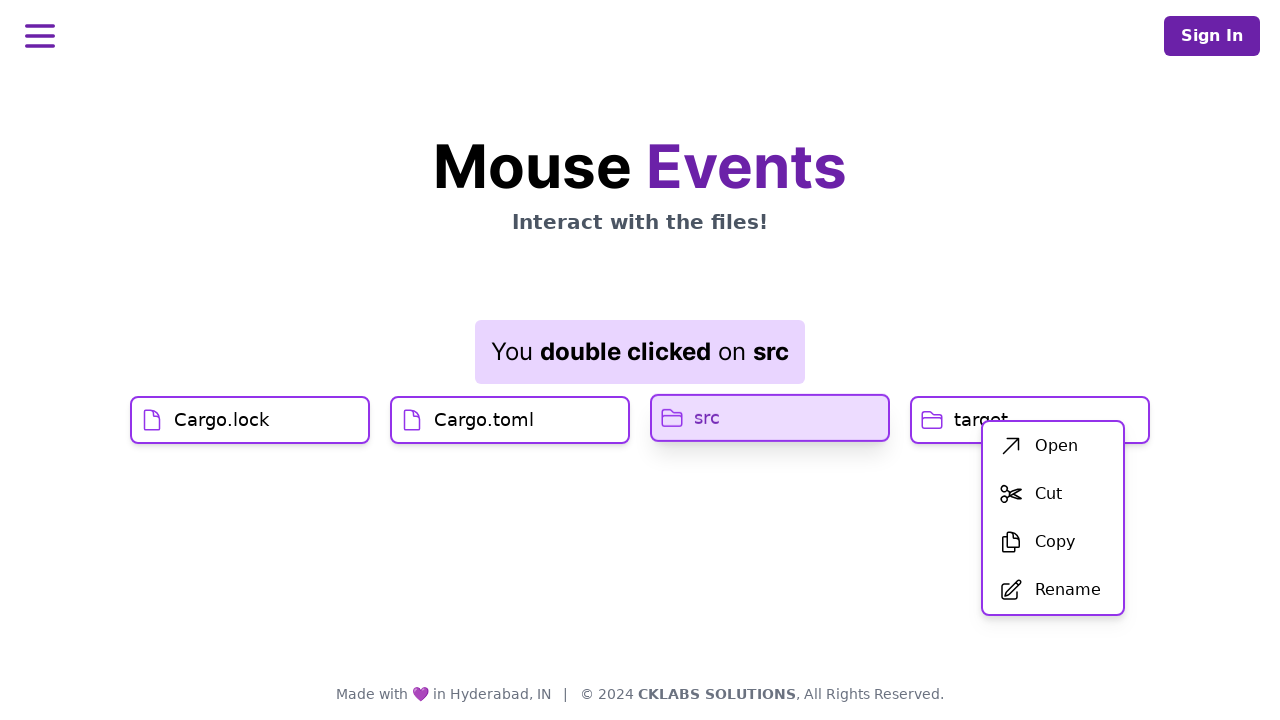

Clicked on context menu option at (1056, 446) on span.ml-3
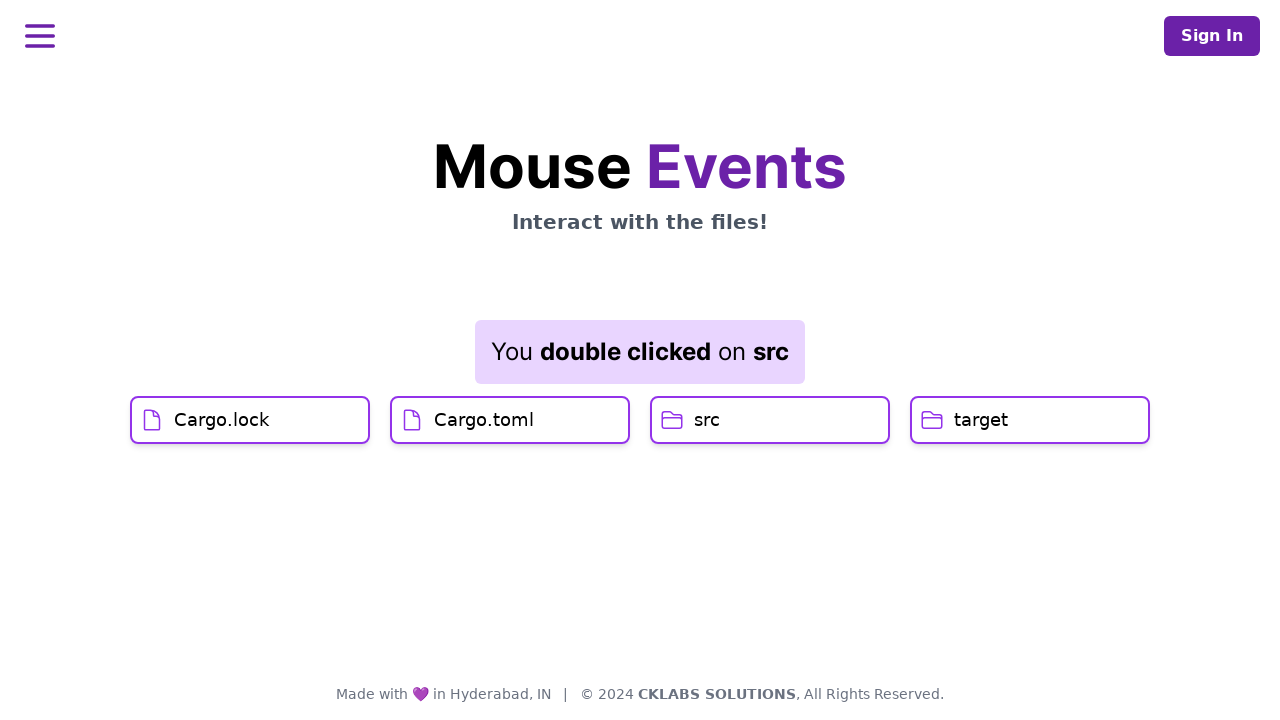

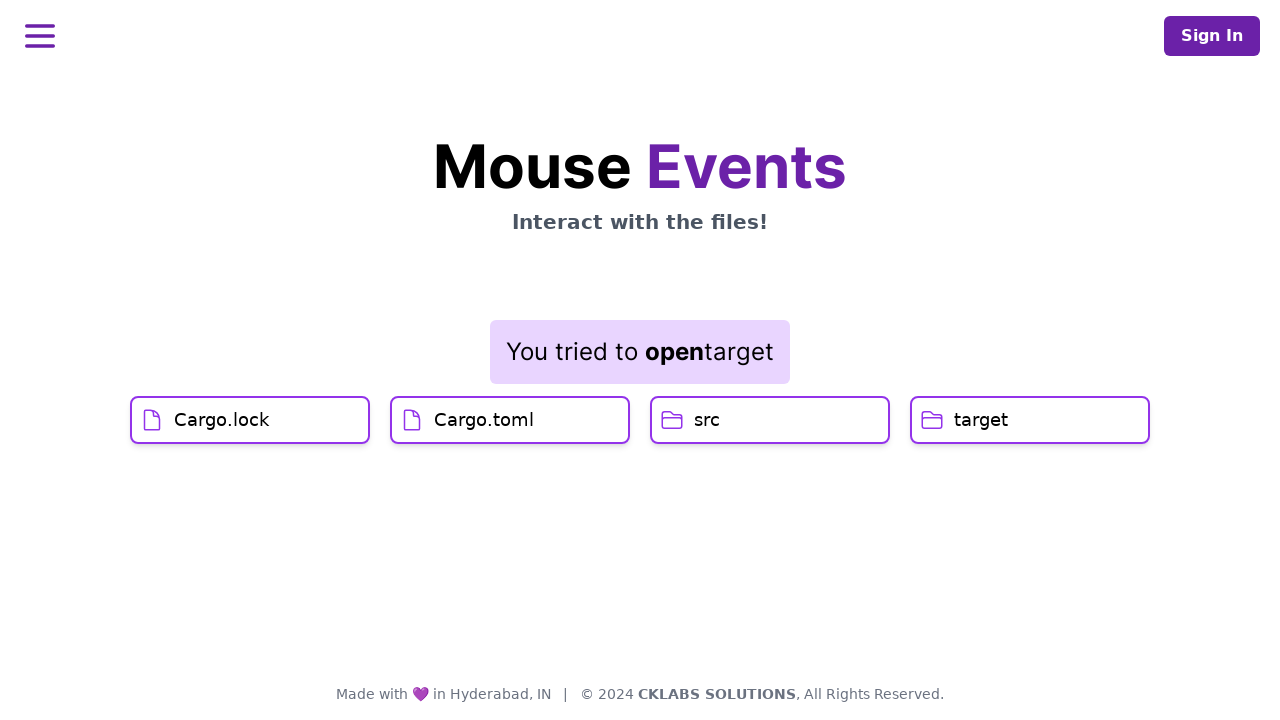